Navigates to HiStock's page for stock 2886 (Mega Financial) and reads the current stock price.

Starting URL: https://histock.tw/stock/2886

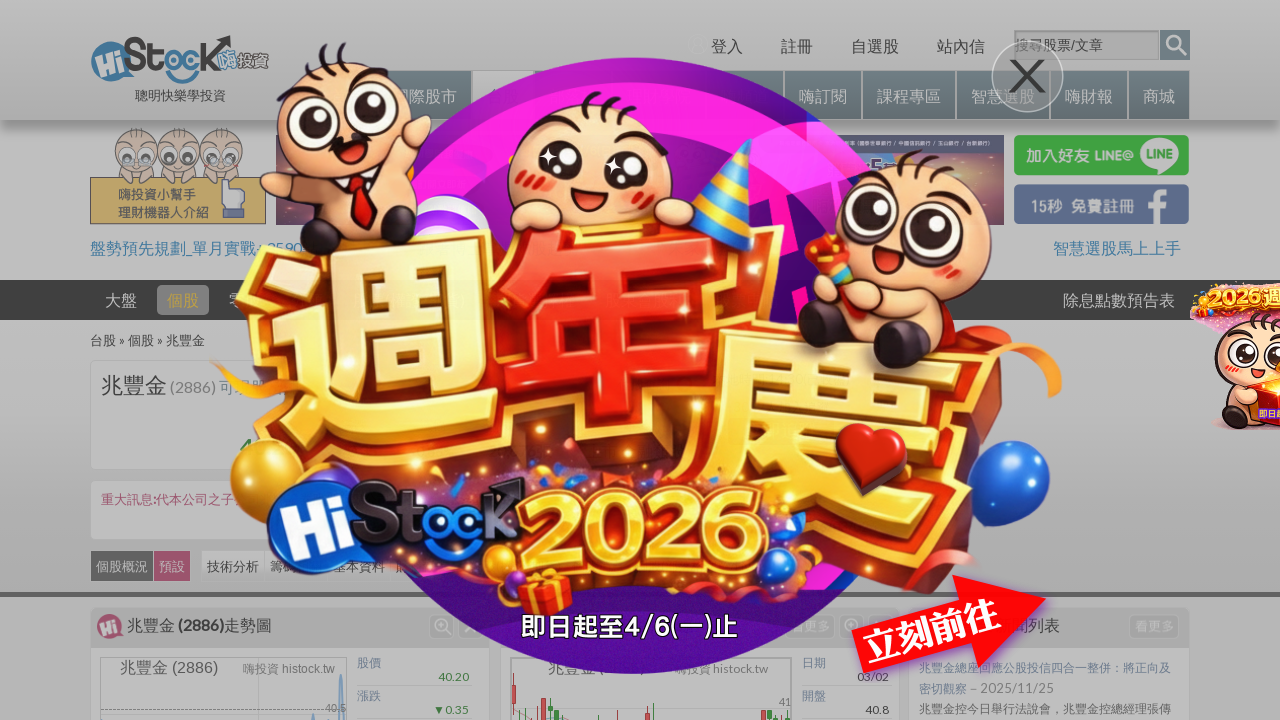

Waited for stock price element to load
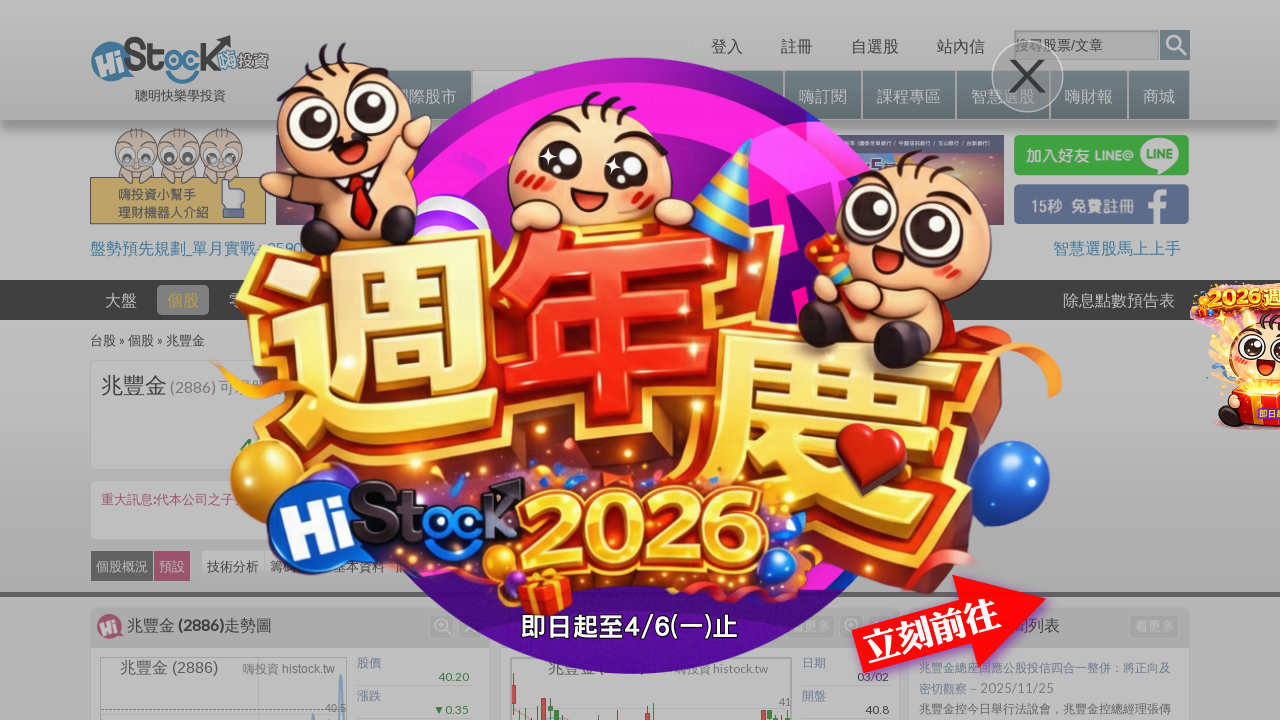

Located stock price element
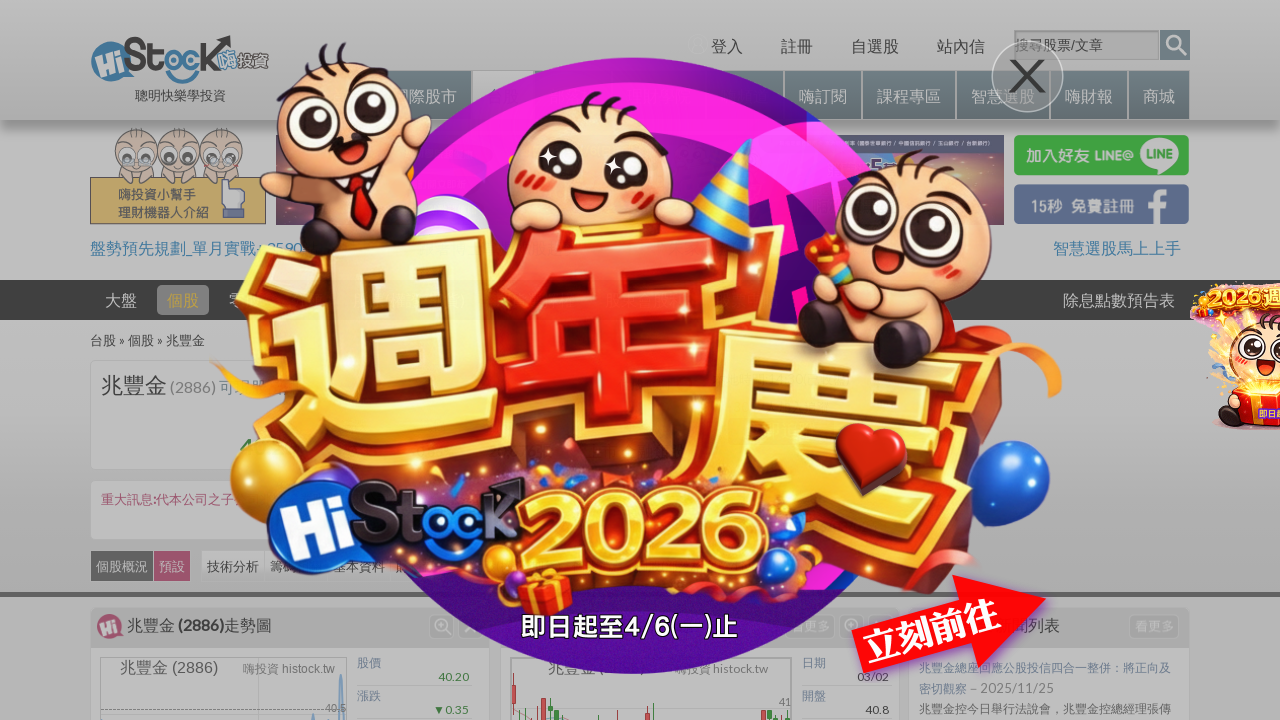

Retrieved stock price text: 40.20
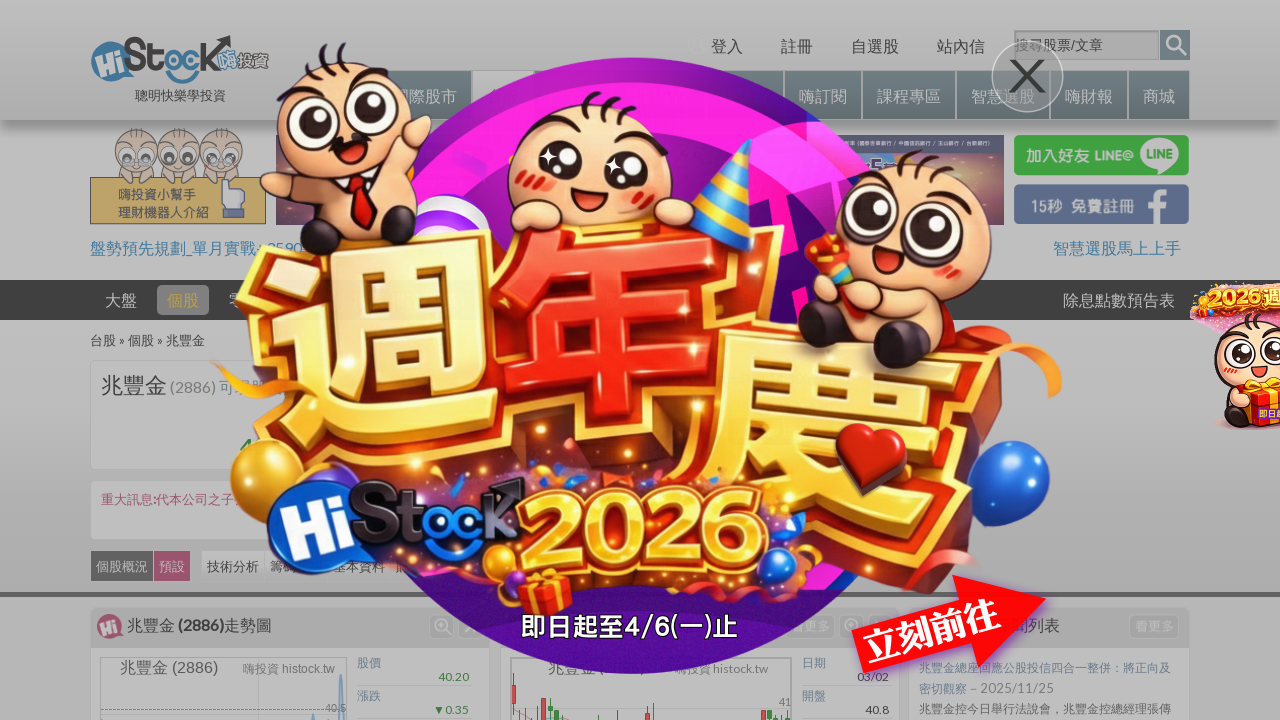

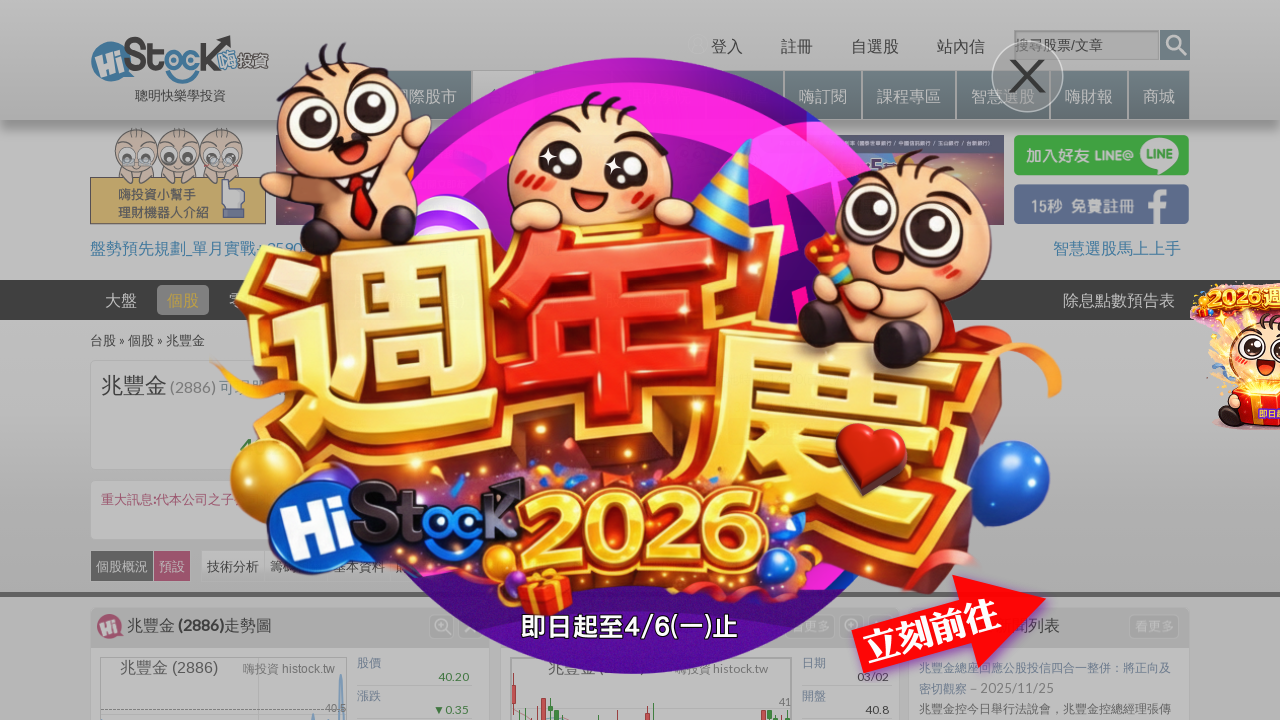